Tests registration form by filling required fields (first name, last name, email) and verifying successful registration message

Starting URL: http://suninjuly.github.io/registration1.html

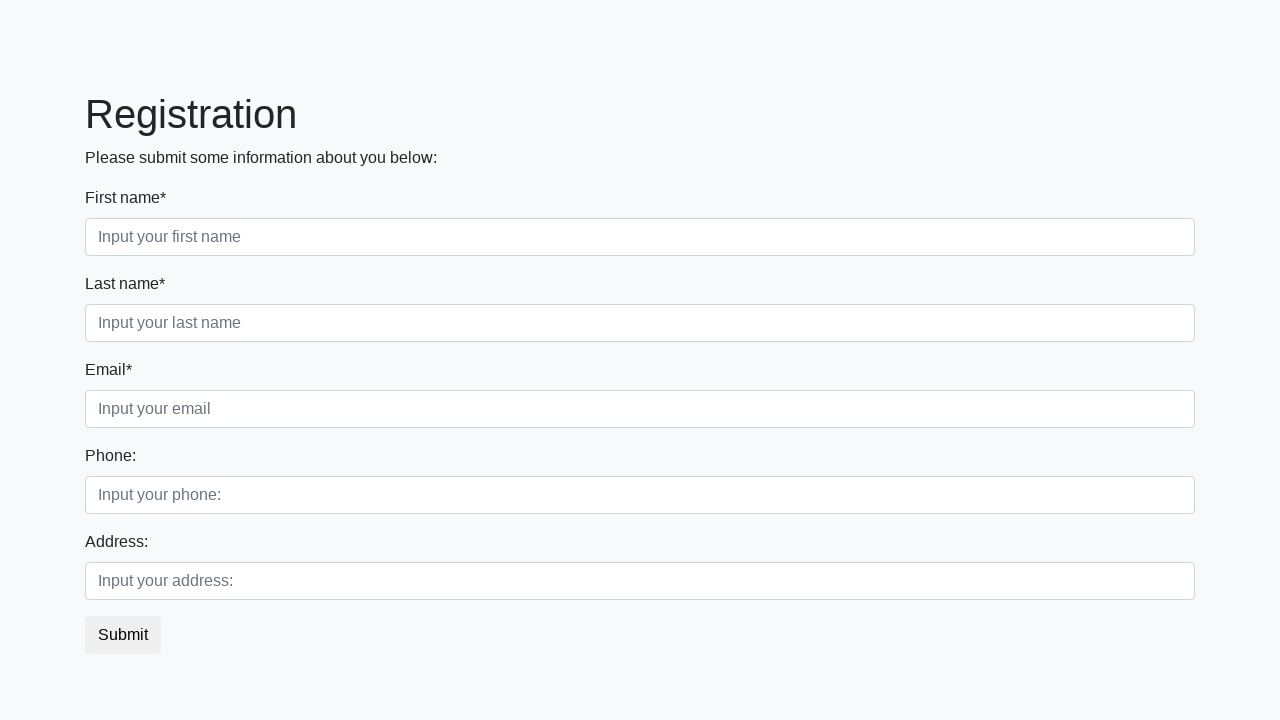

Filled first name field with 'Ivan' on input:required.first
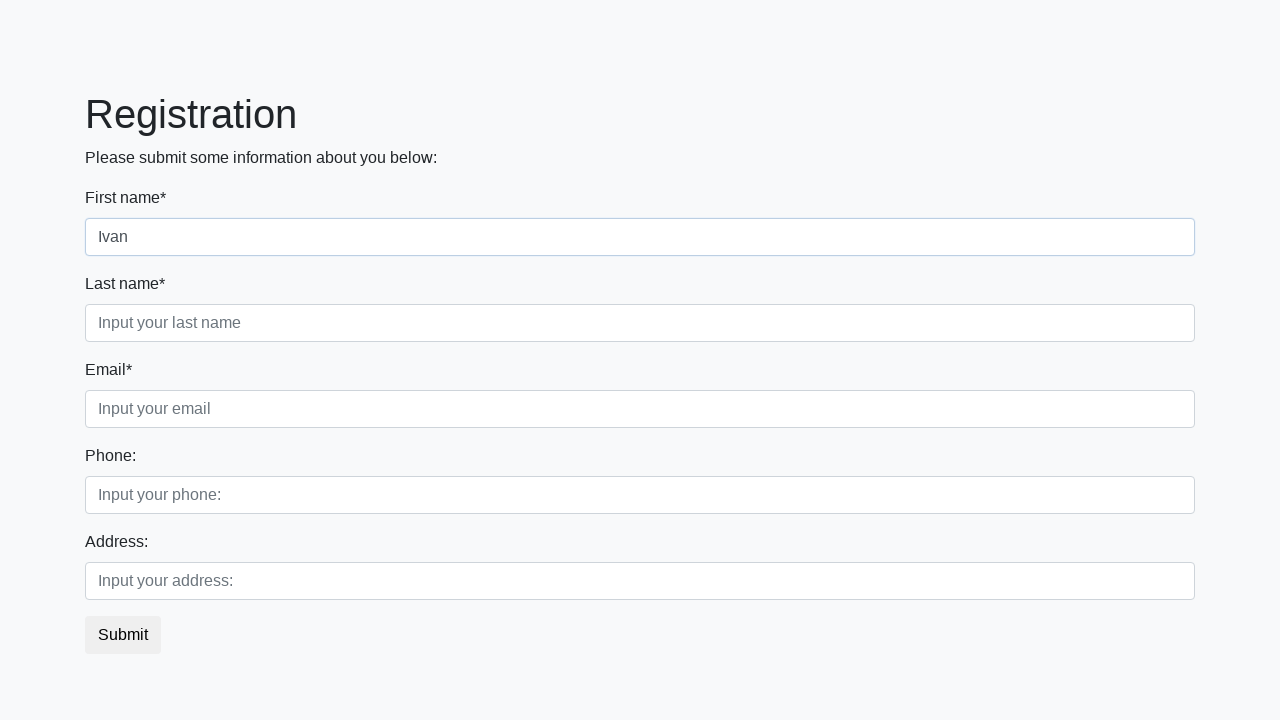

Filled last name field with 'Petrov' on input:required.second
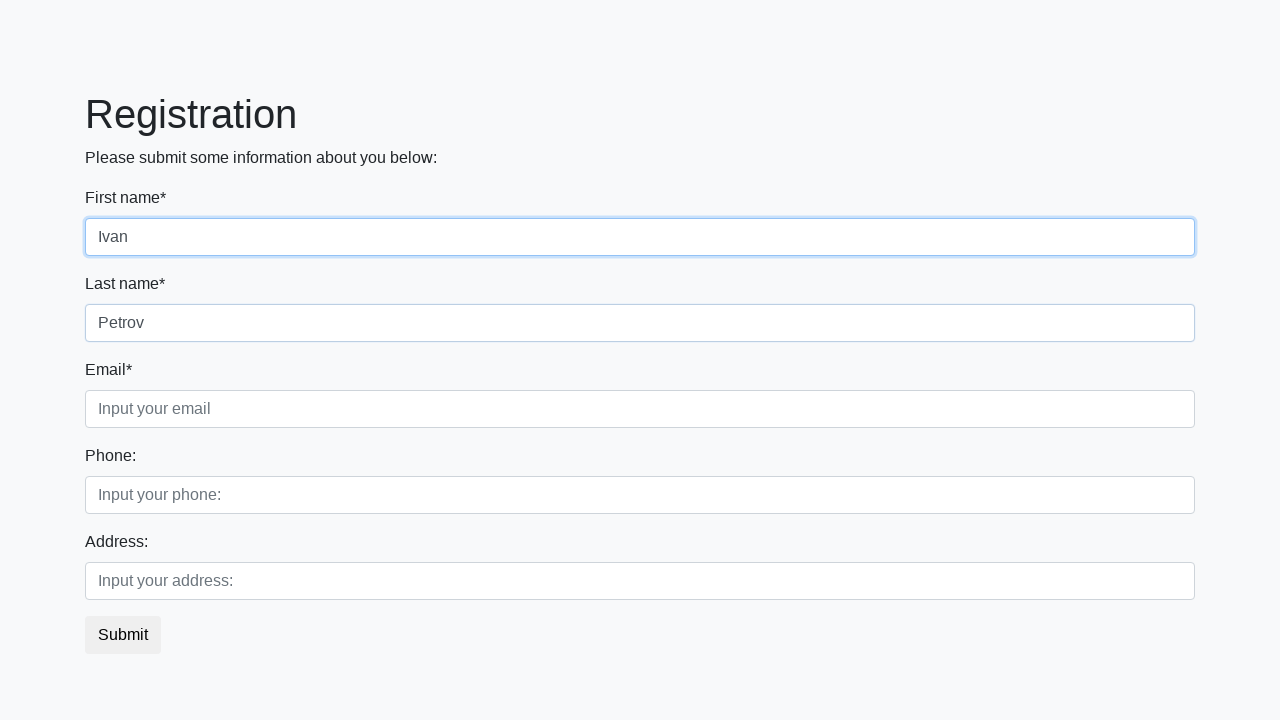

Filled email field with 'a@mail.ru' on input.third
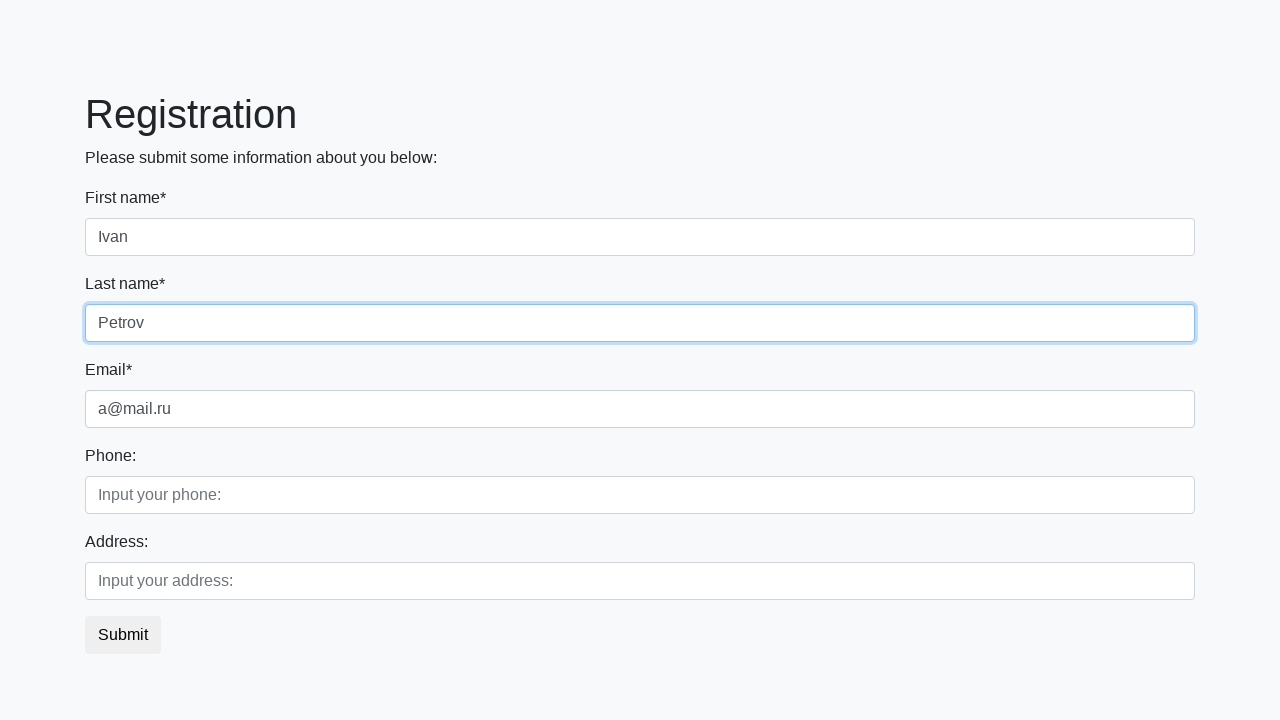

Clicked submit button to register at (123, 635) on button.btn
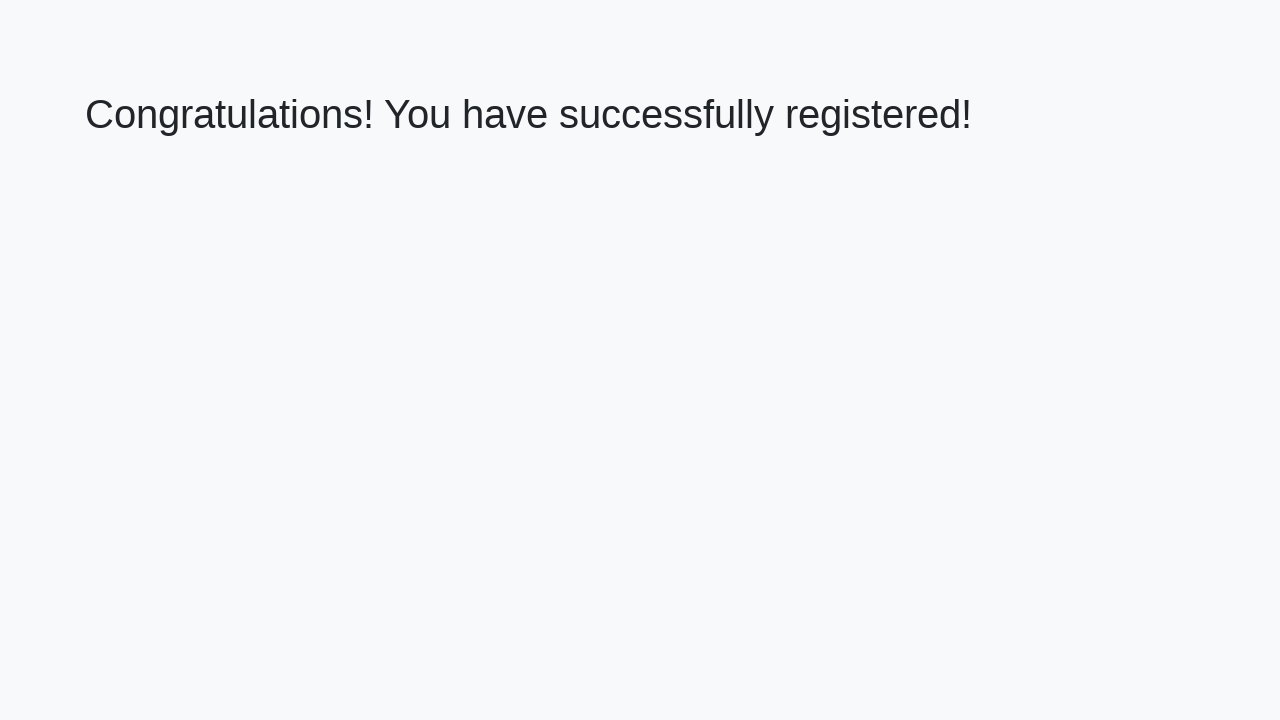

Success message heading appeared
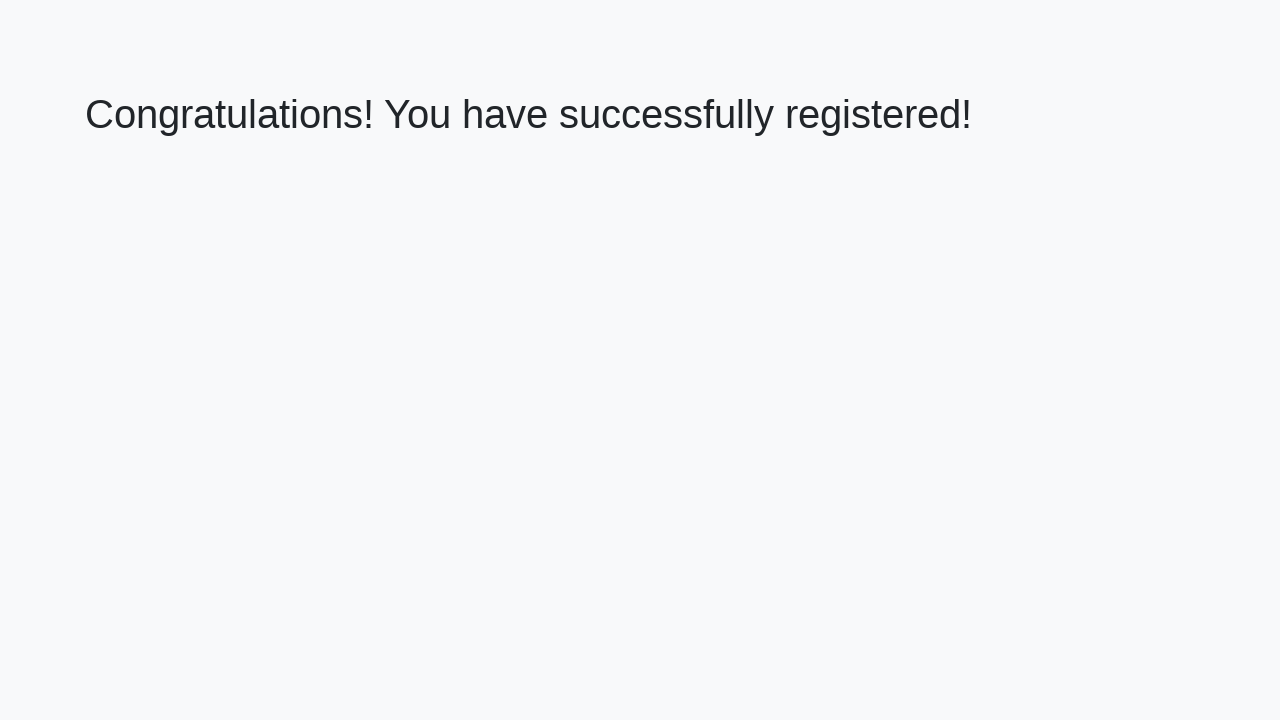

Retrieved success message text: 'Congratulations! You have successfully registered!'
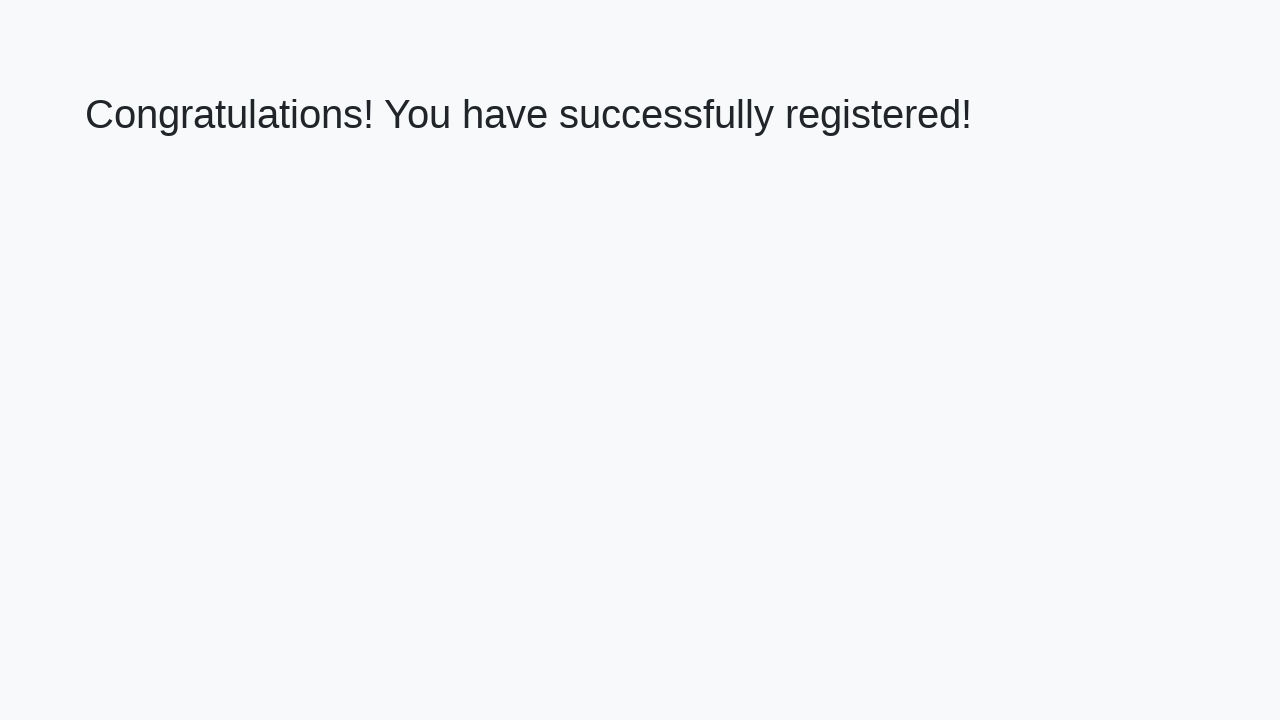

Verified success message matches expected text
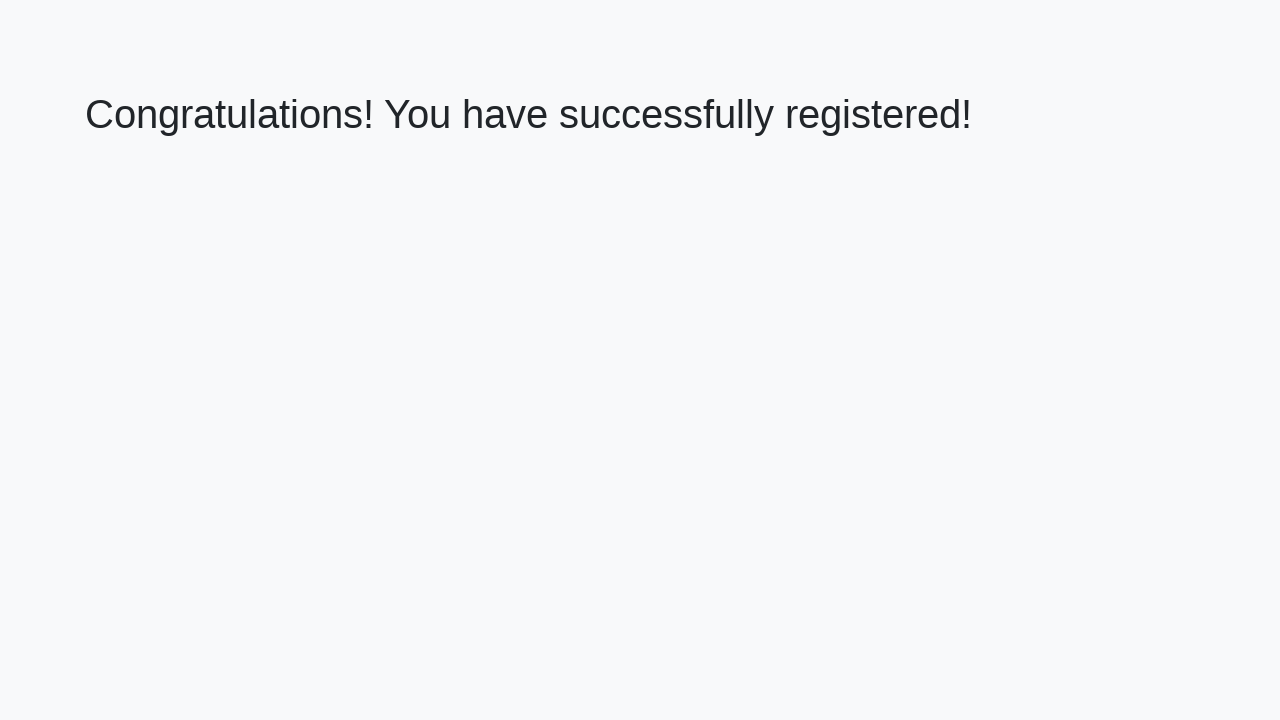

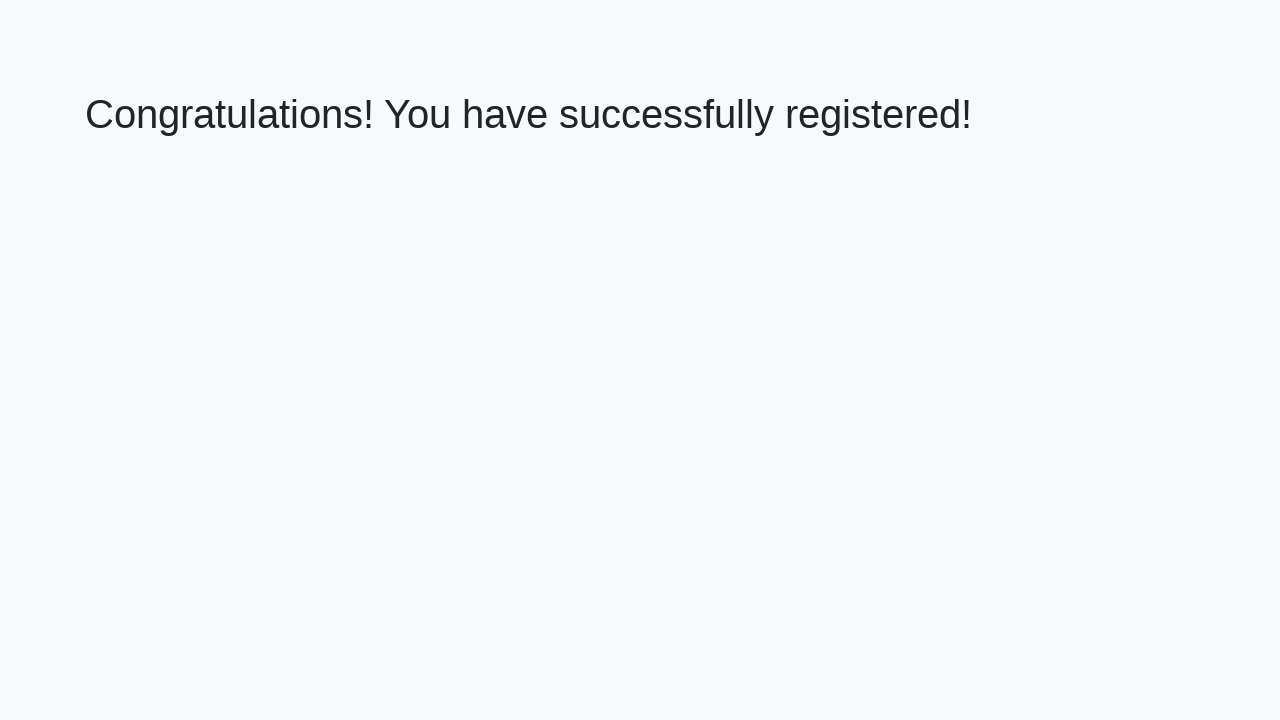